Tests radio button selection on Angular Material components page

Starting URL: https://material.angular.io/components/radio/examples

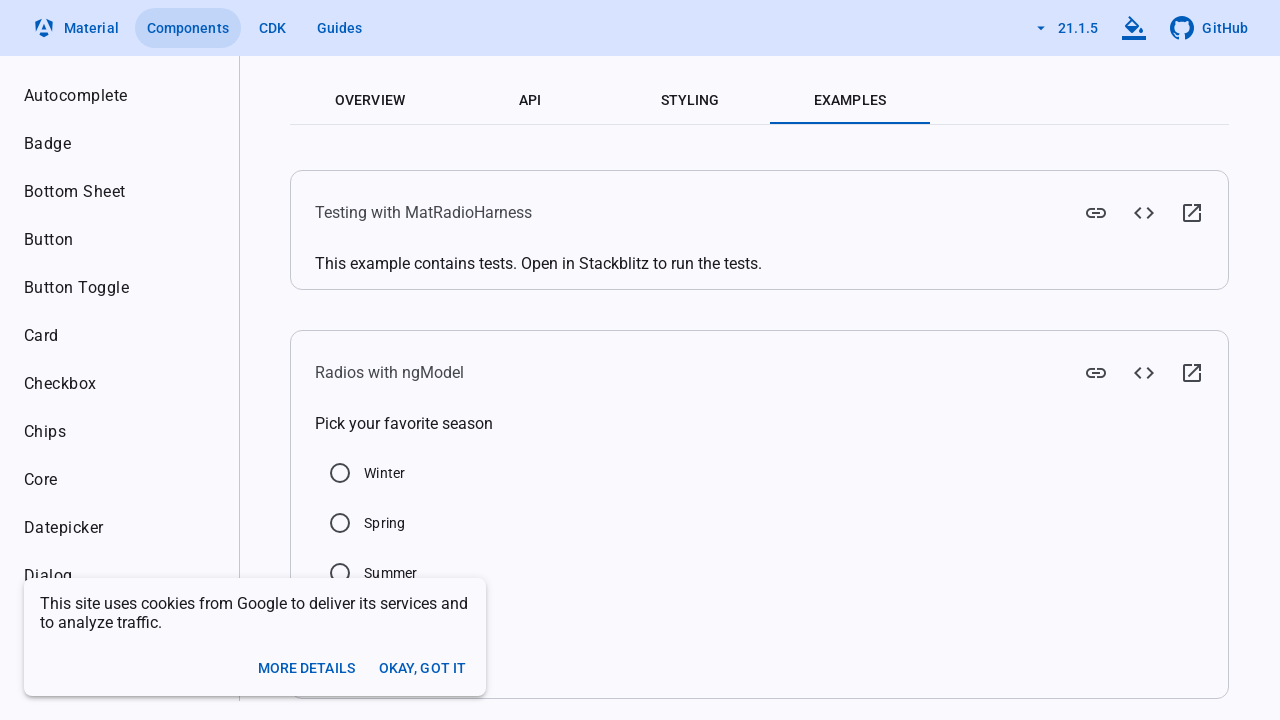

Located Summer radio button element
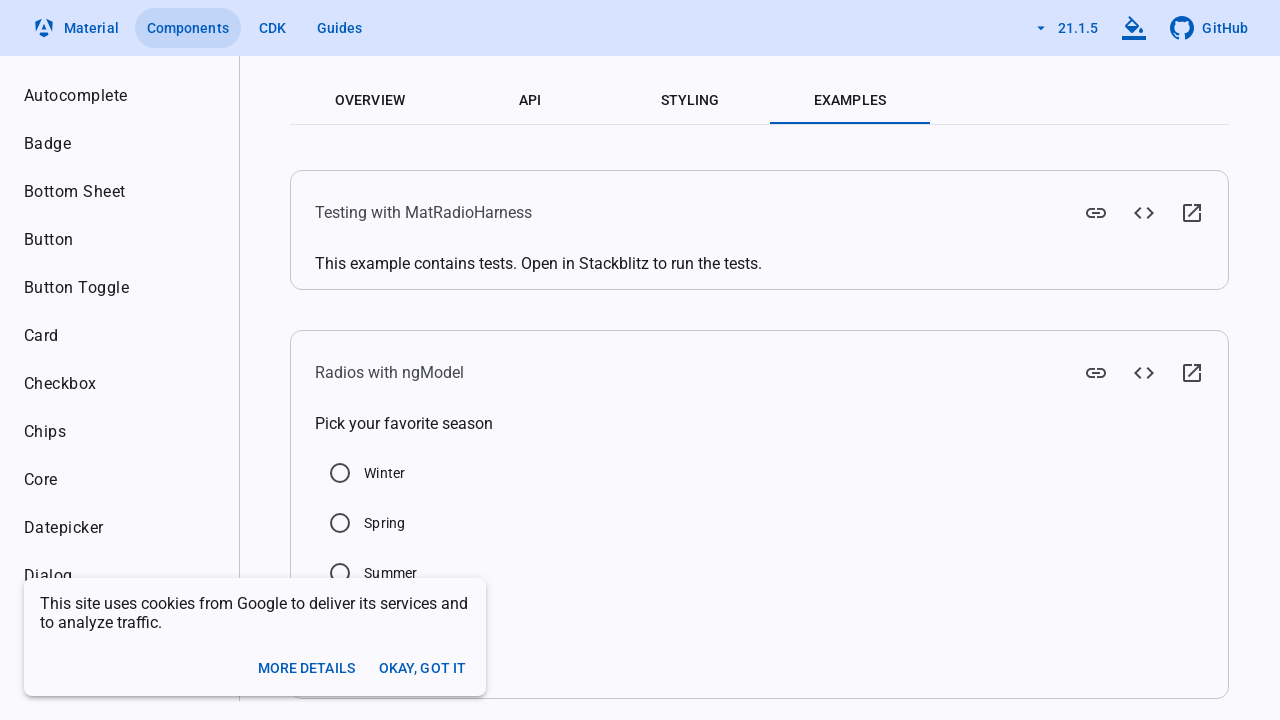

Clicked Summer radio button to select it at (340, 573) on xpath=//input[@id='mat-radio-4-input']
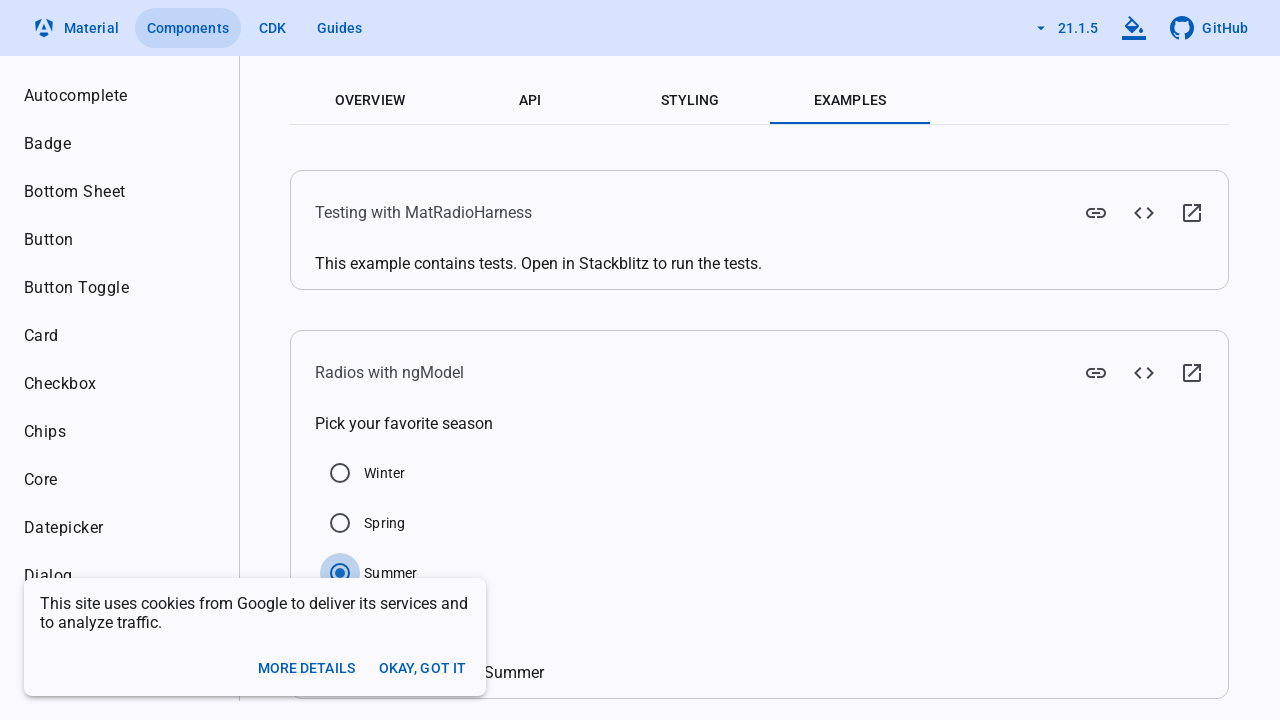

Waited 2 seconds for radio button selection to stabilize
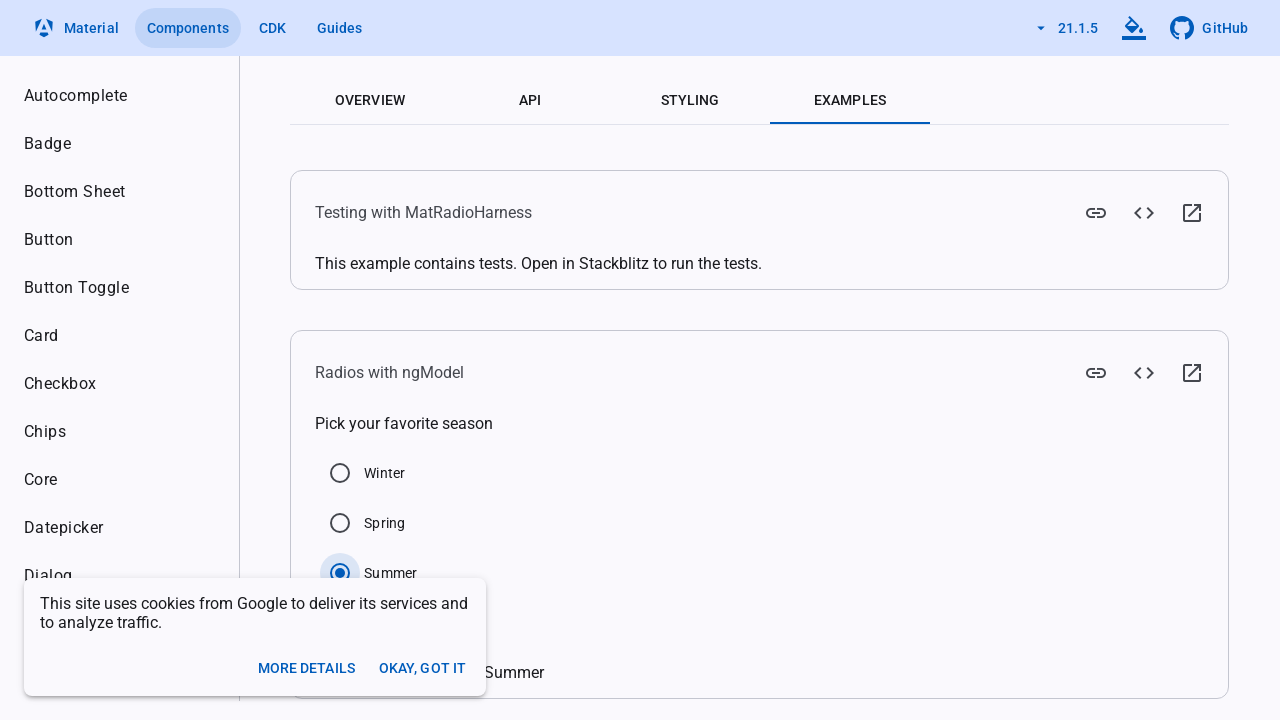

Verified Summer radio button is selected
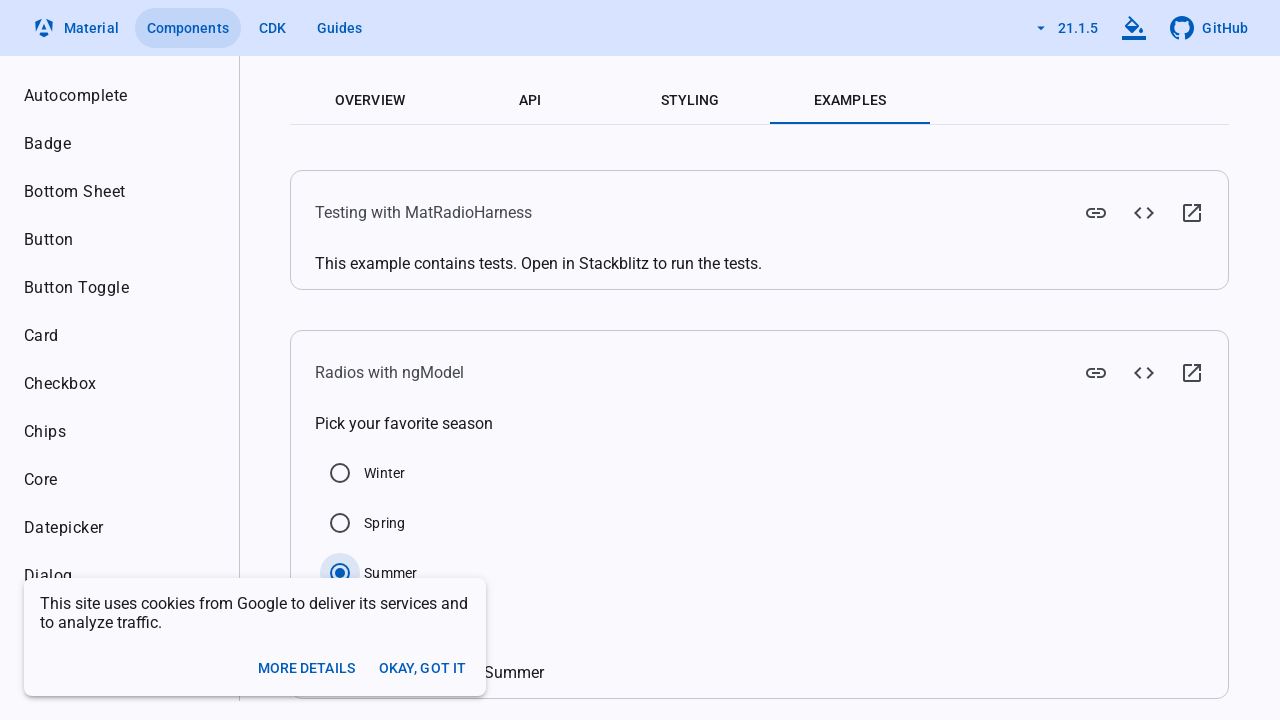

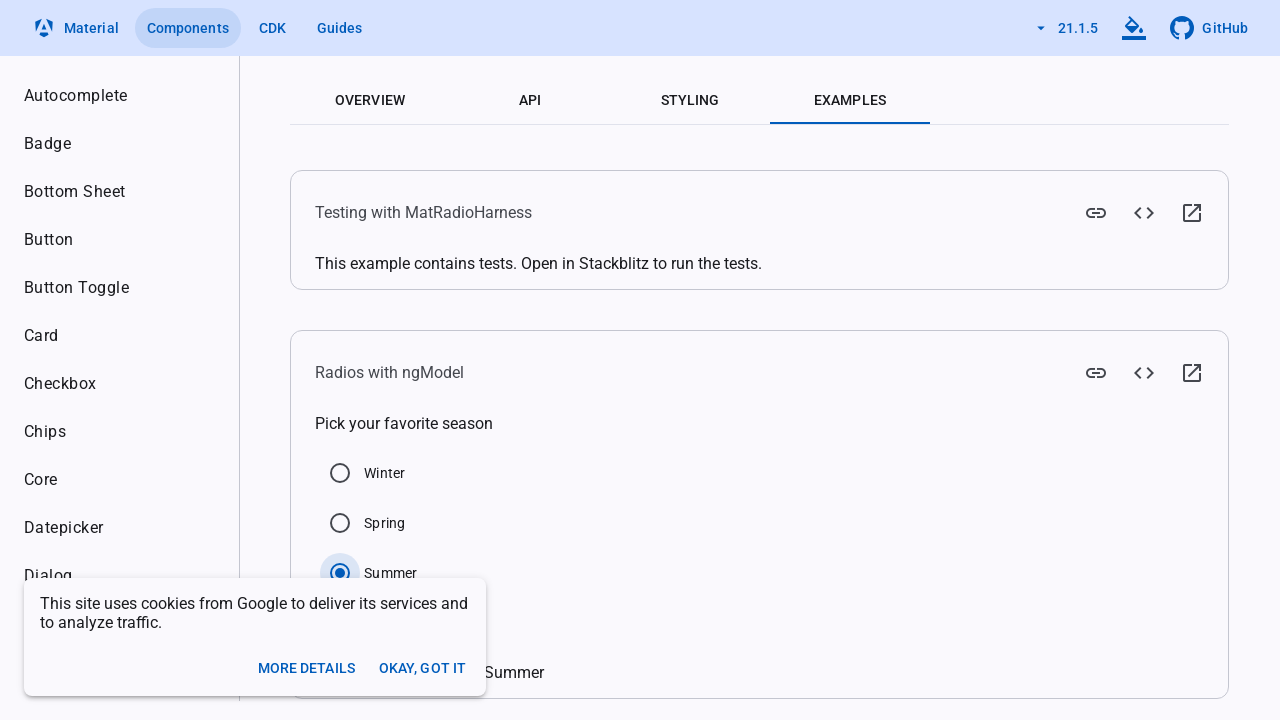